Tests browser navigation by going to a second page, refreshing, then navigating back to verify the back button returns to the original page.

Starting URL: https://www.epam.com/how-we-do-it

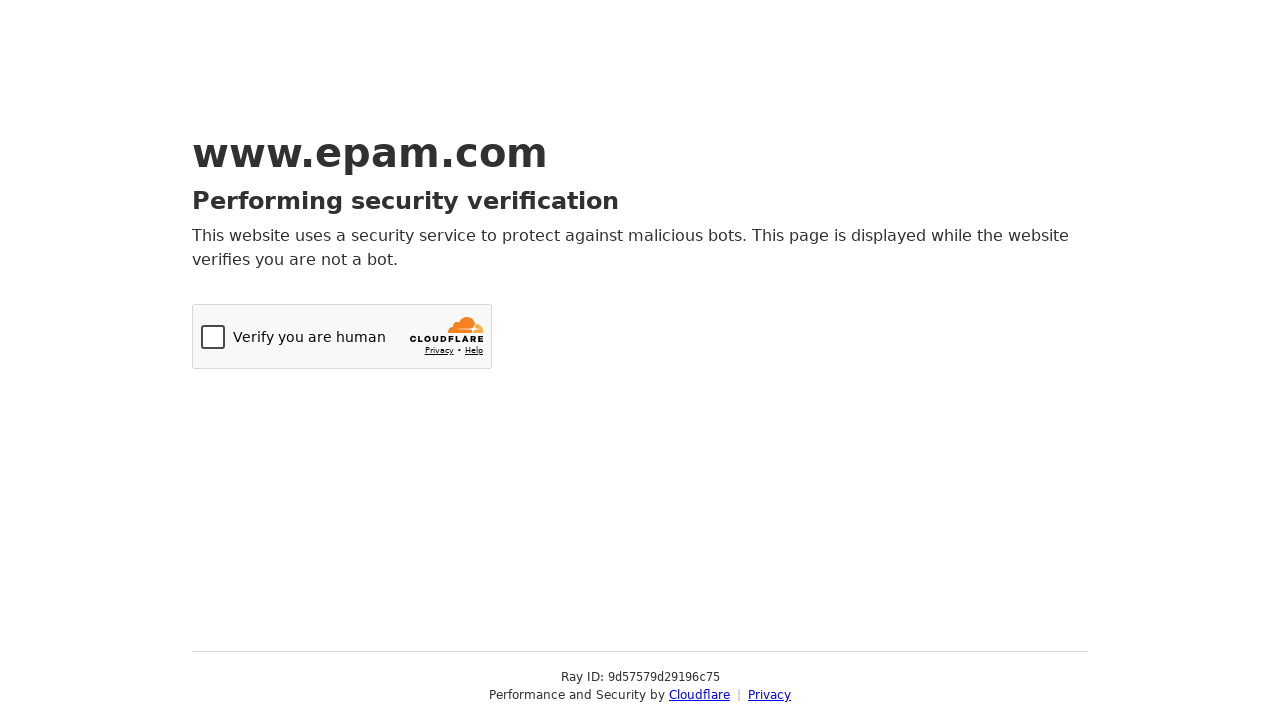

Navigated to https://www.epam.com/our-work page
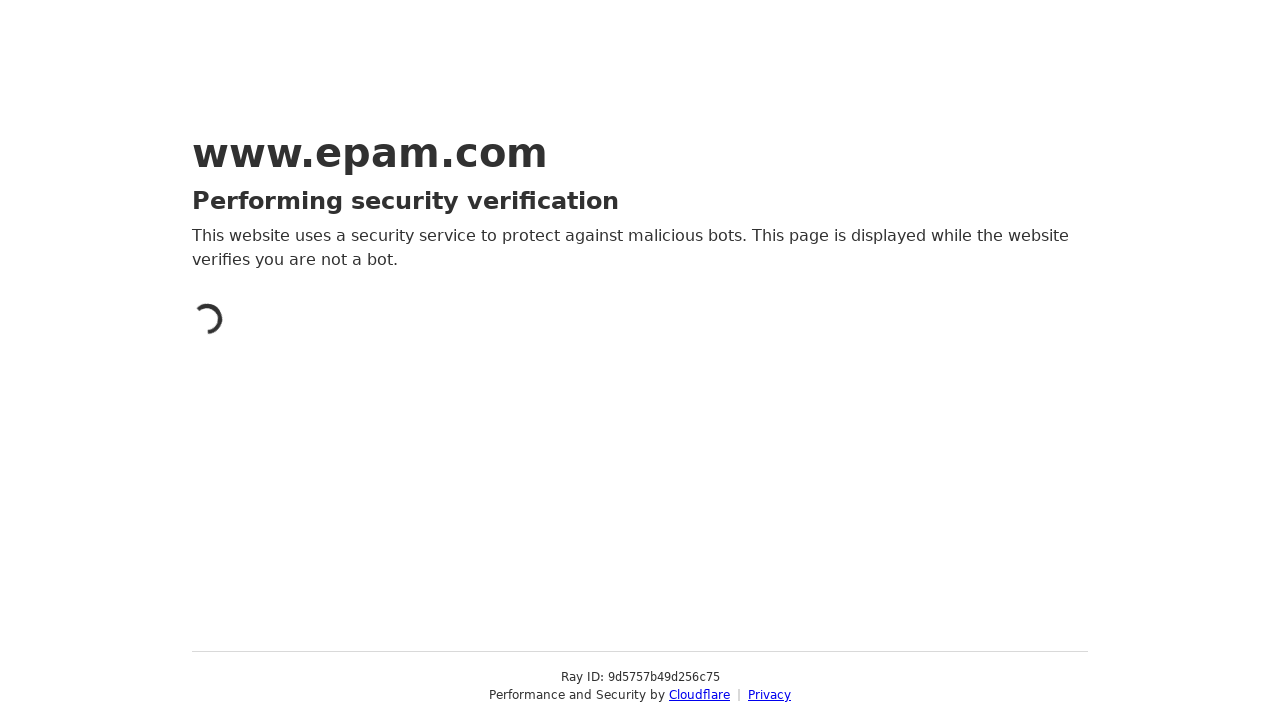

Refreshed the current page
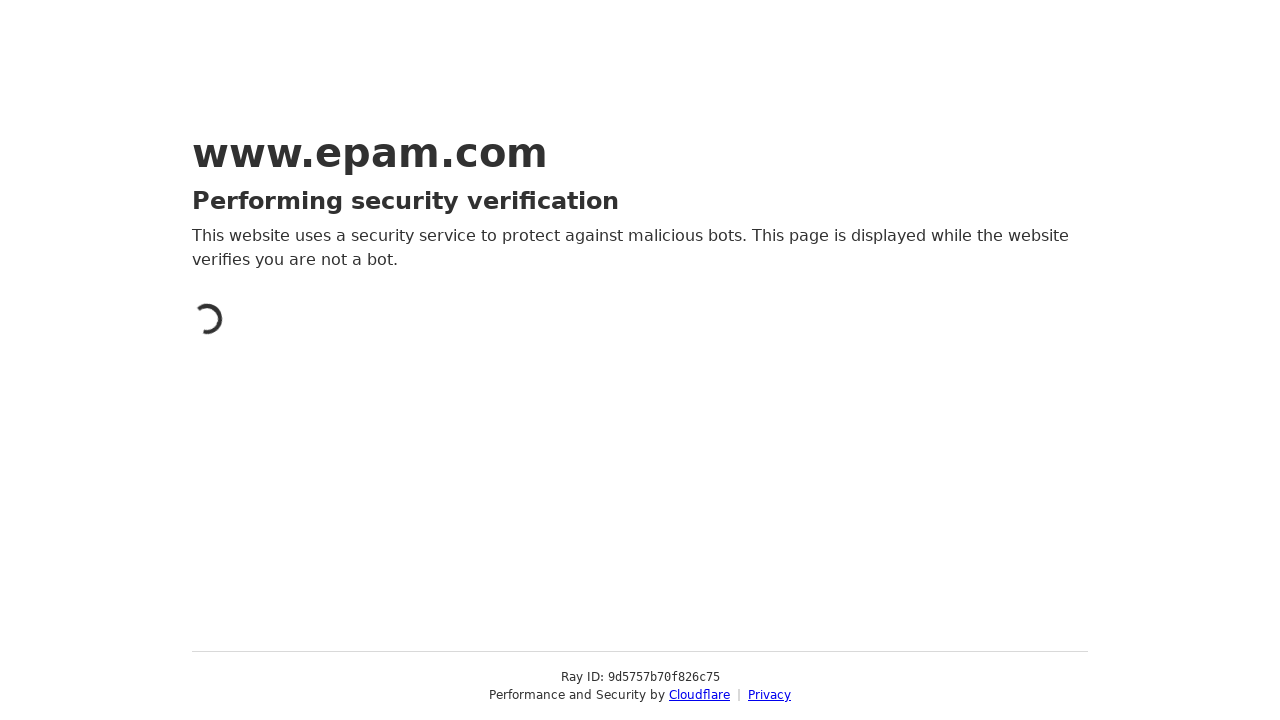

Clicked back button to navigate to previous page
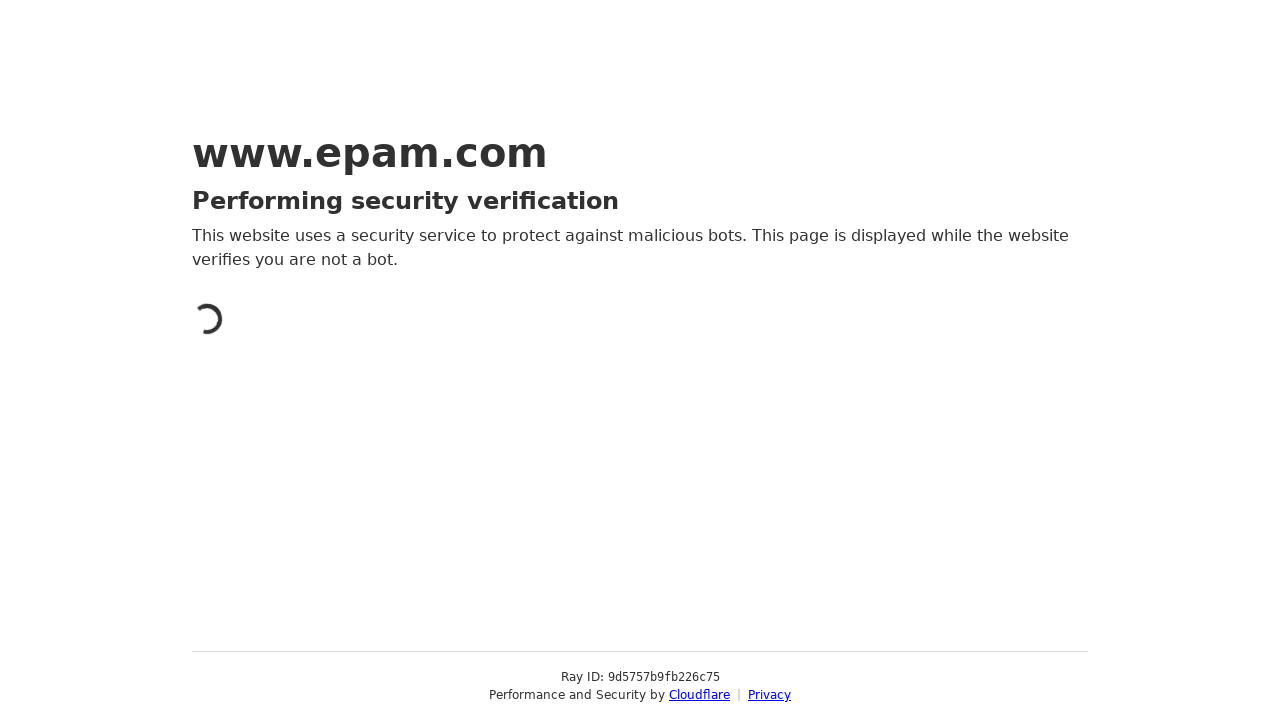

Retrieved current URL: https://www.epam.com/how-we-do-it
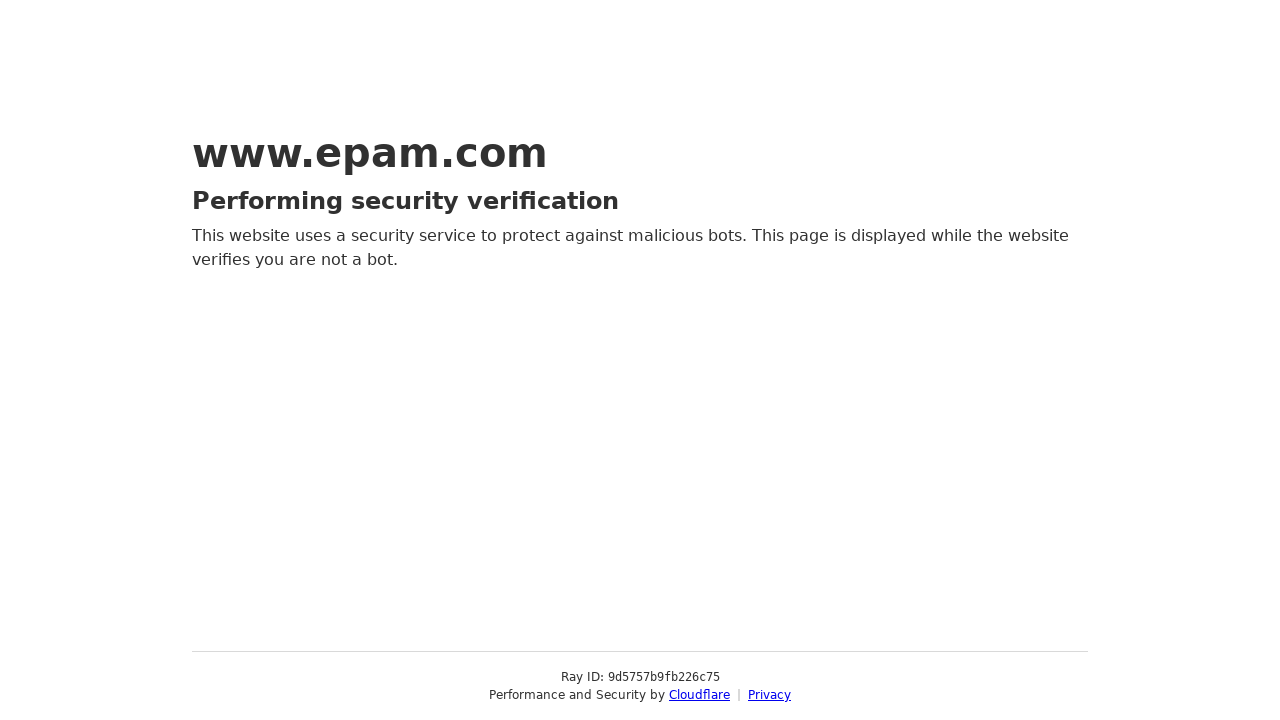

Verified back navigation returned to https://www.epam.com/how-we-do-it
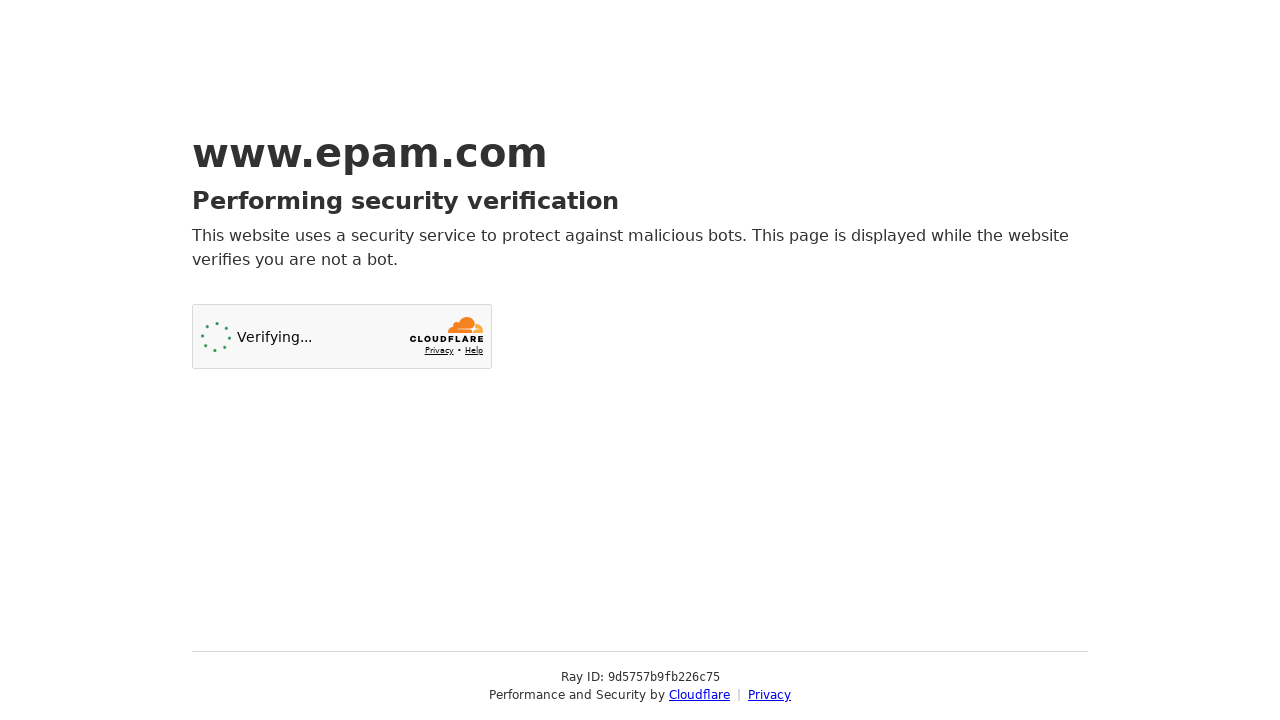

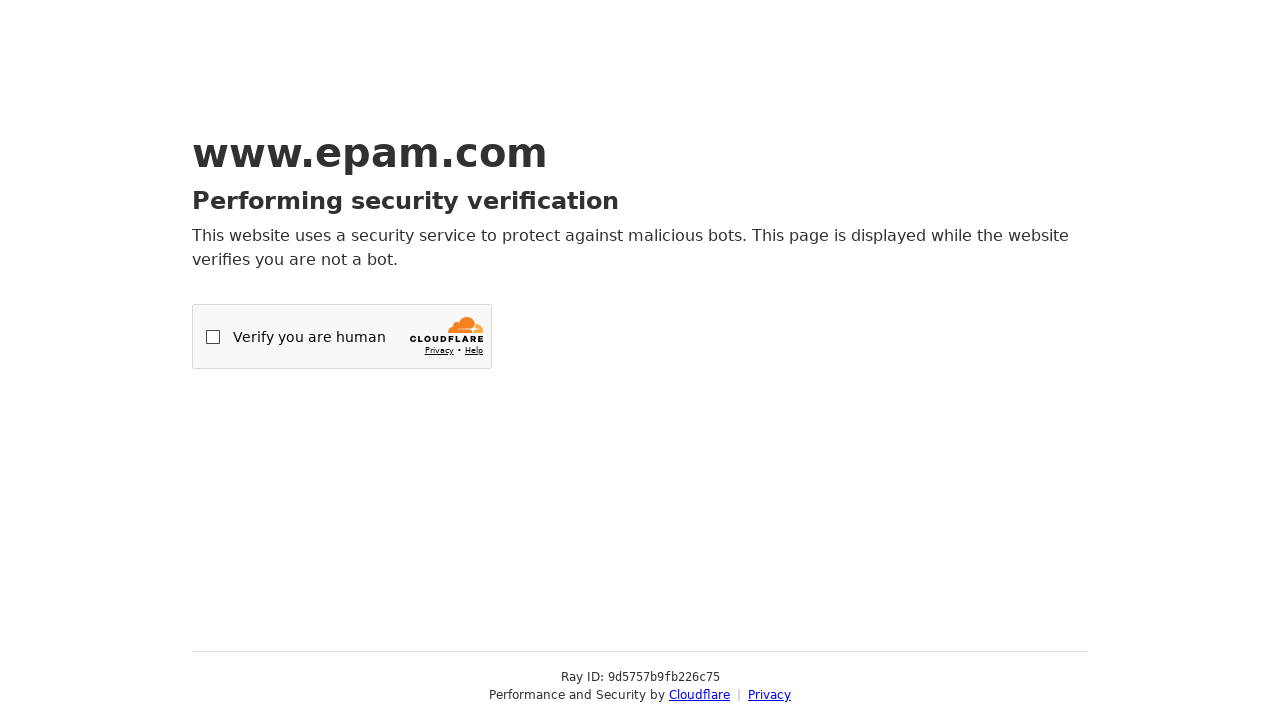